Tests handling of popup windows by clicking the GitHub link on Playwright's homepage and capturing the new tab that opens

Starting URL: https://playwright.dev/

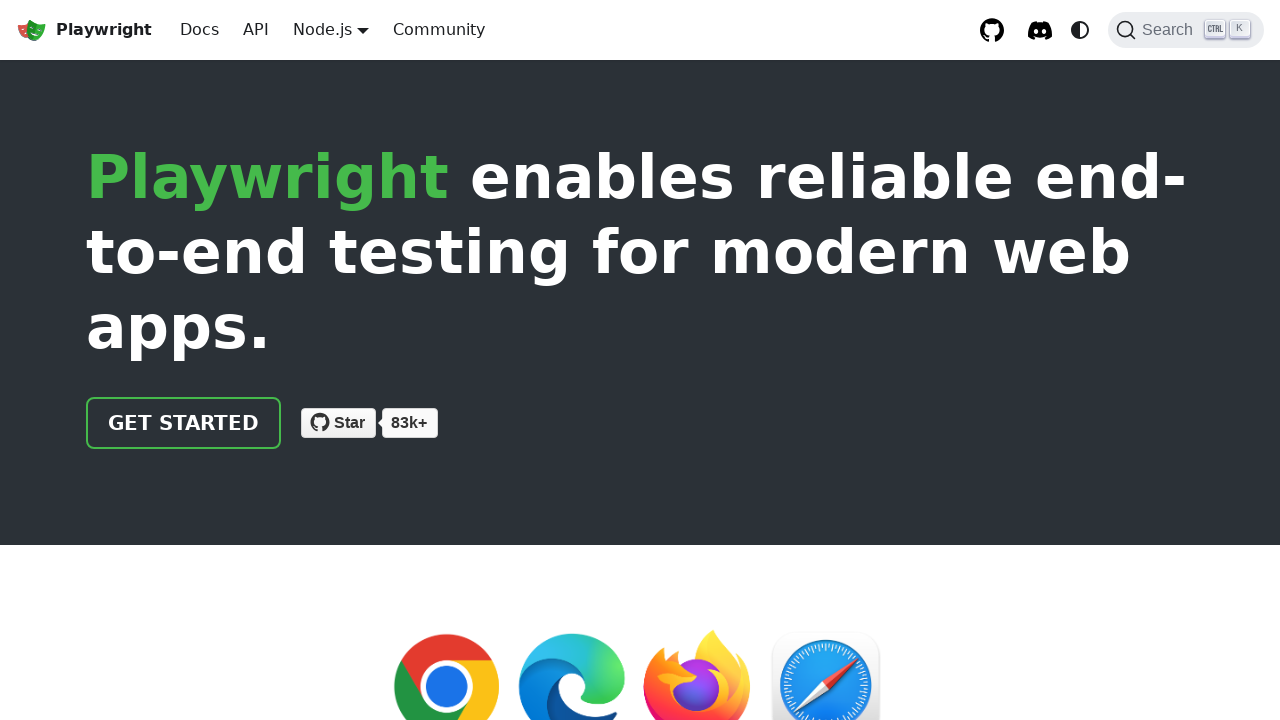

Clicked GitHub link on Playwright homepage at (350, 422) on #__docusaurus_skipToContent_fallback > header > div > div > span > a.gh-btn > sp
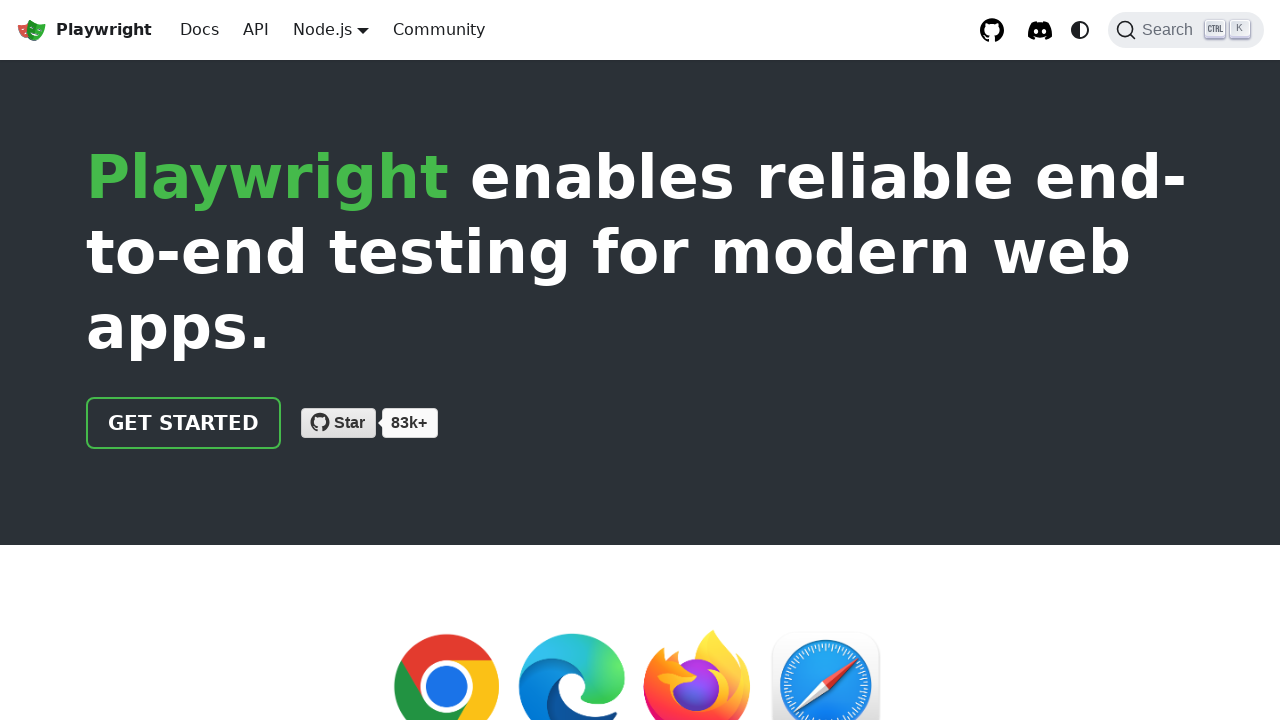

Captured new tab/popup window
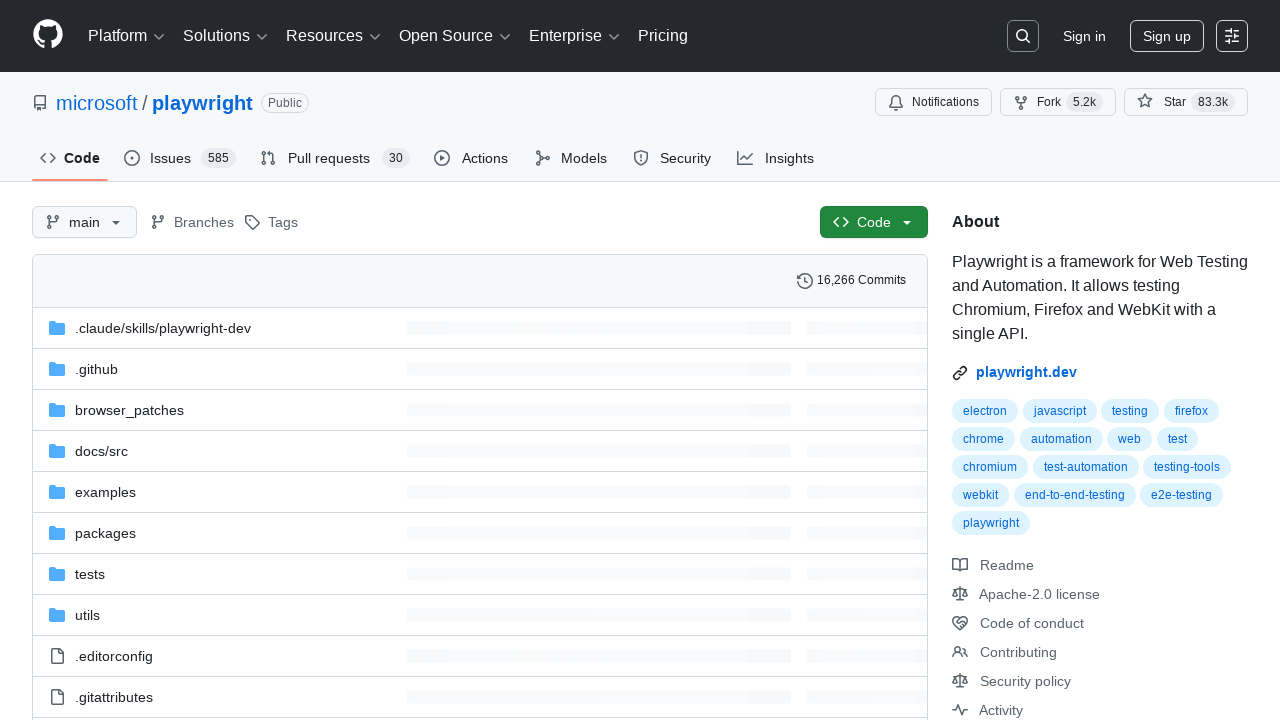

New tab finished loading
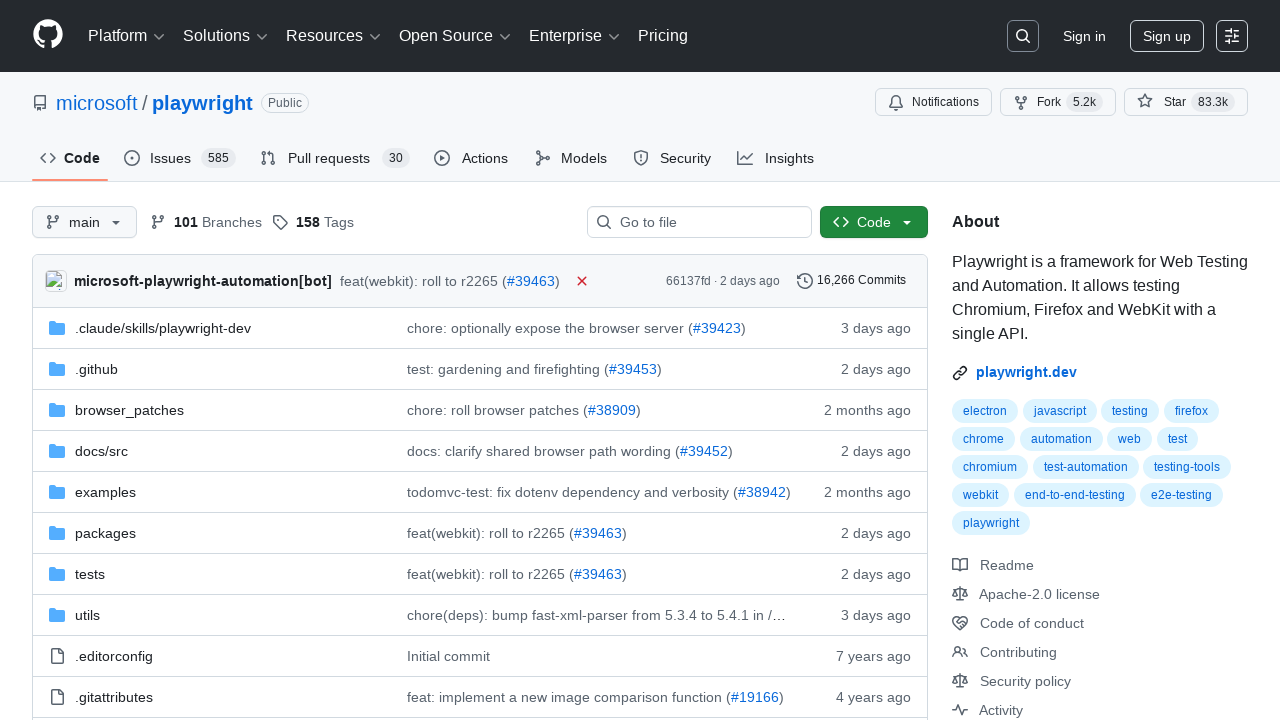

Verified first tab - URL: https://playwright.dev/, Title: Fast and reliable end-to-end testing for modern web apps | Playwright
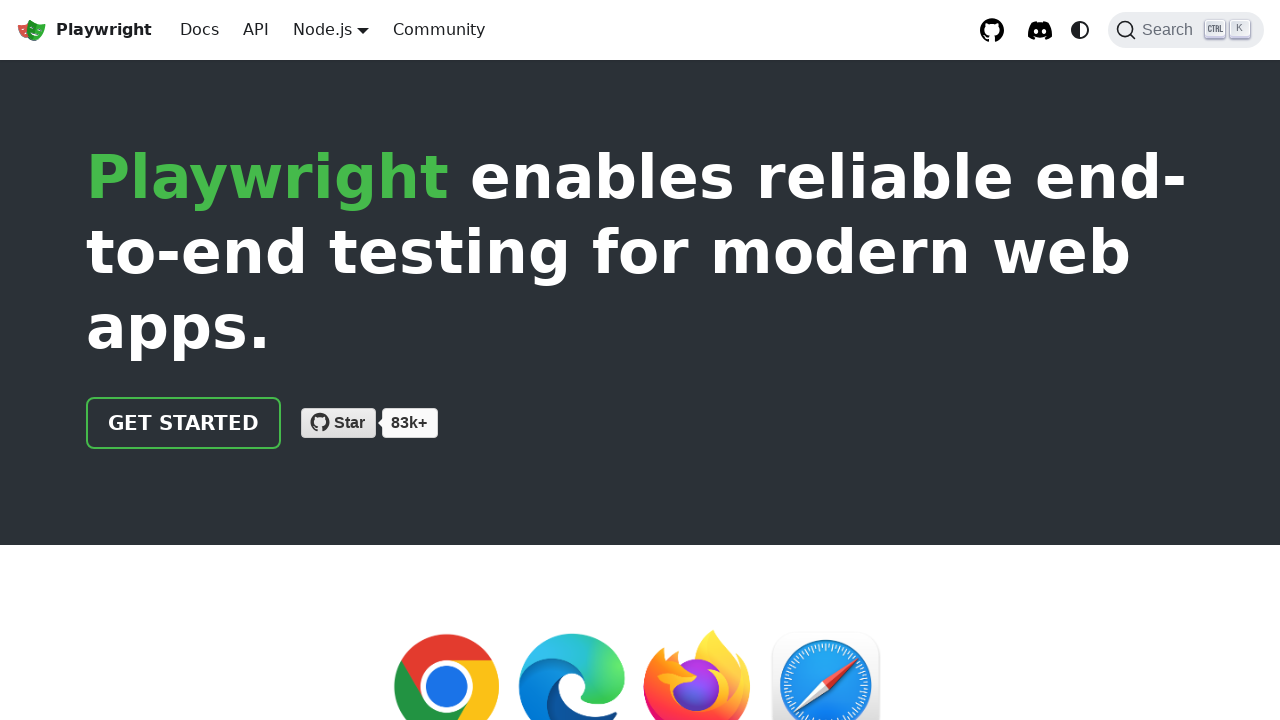

Verified second tab - URL: https://github.com/microsoft/playwright, Title: GitHub - microsoft/playwright: Playwright is a framework for Web Testing and Automation. It allows testing Chromium, Firefox and WebKit with a single API.
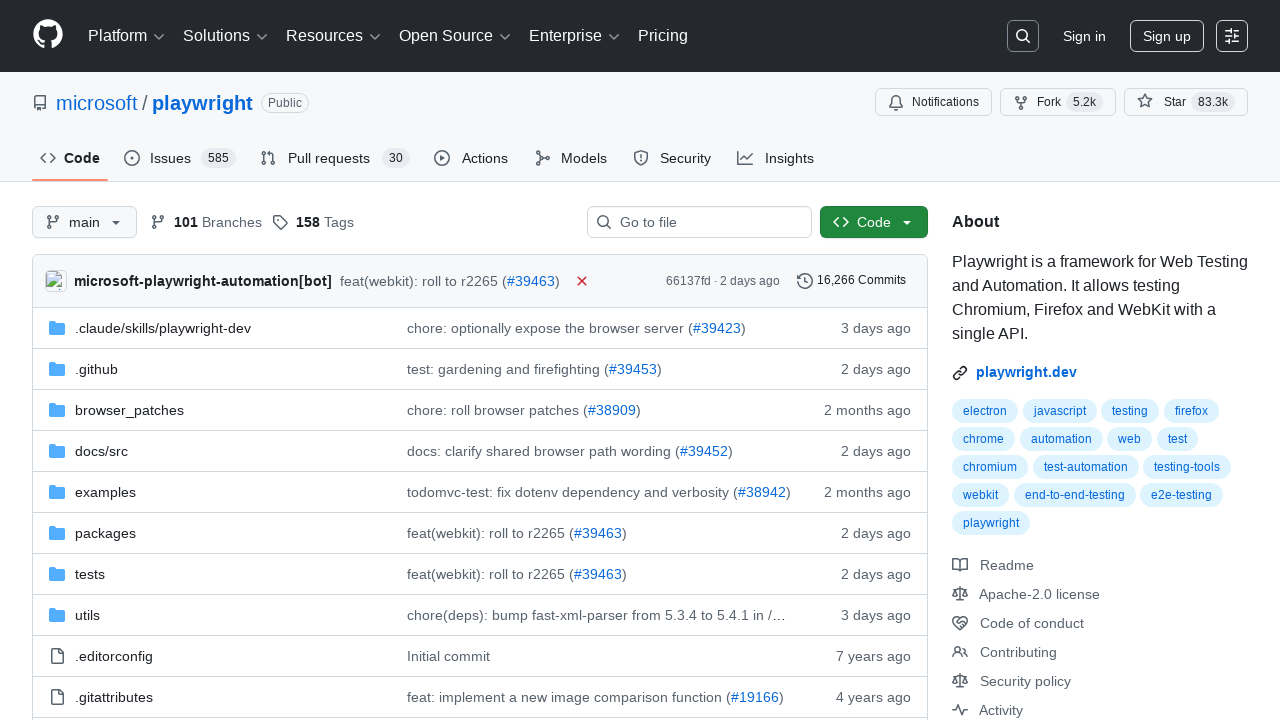

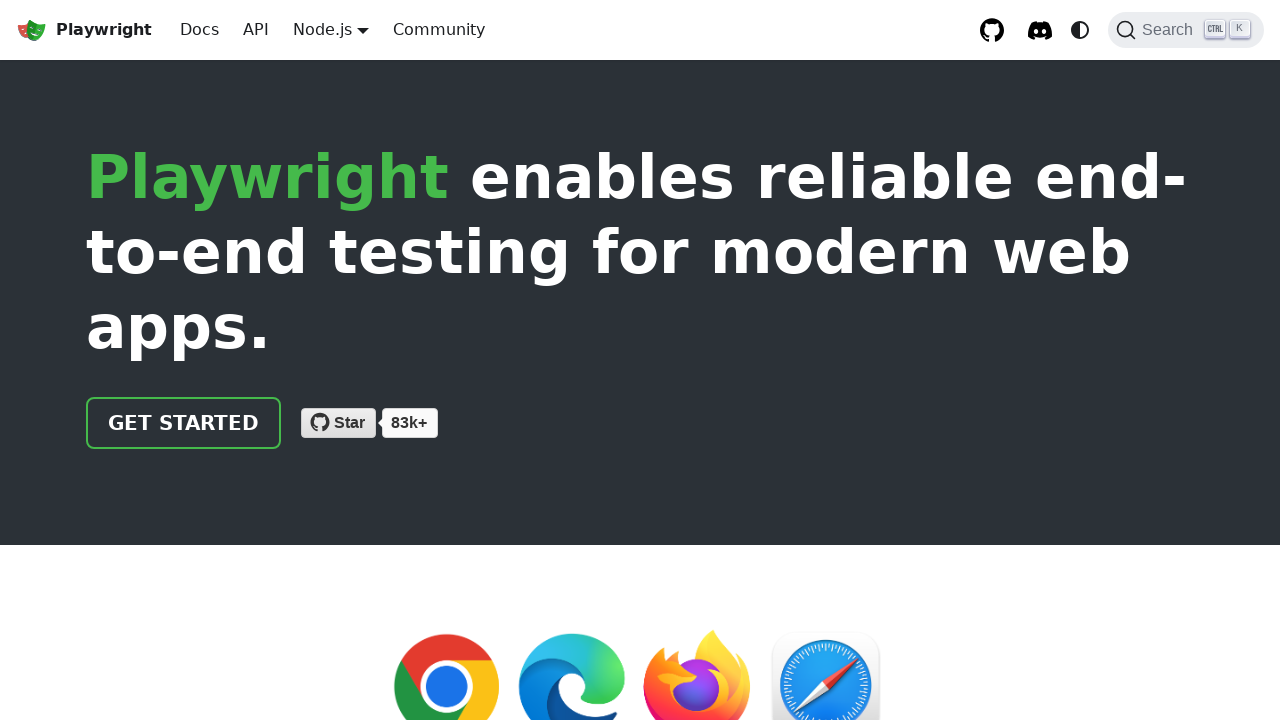